Tests file download functionality by clicking a download link and verifying the file is downloaded to the specified directory

Starting URL: https://the-internet.herokuapp.com/download

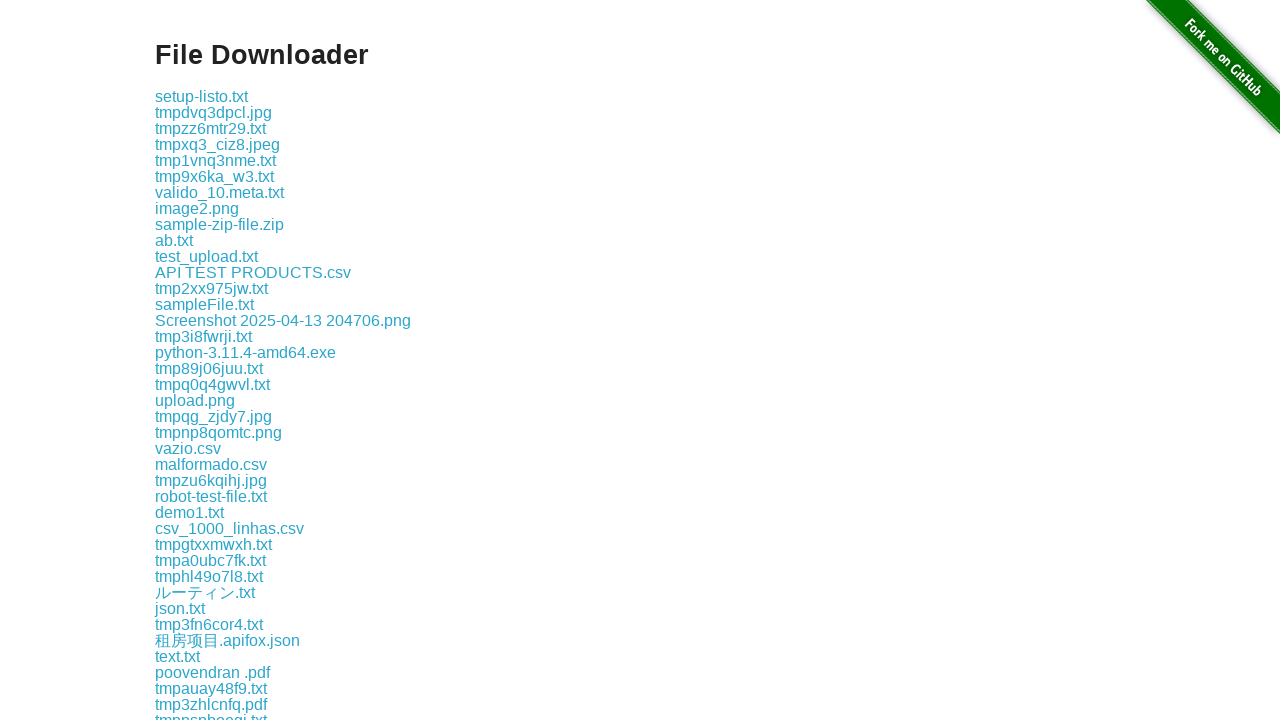

Clicked download link at (202, 96) on div.example>a
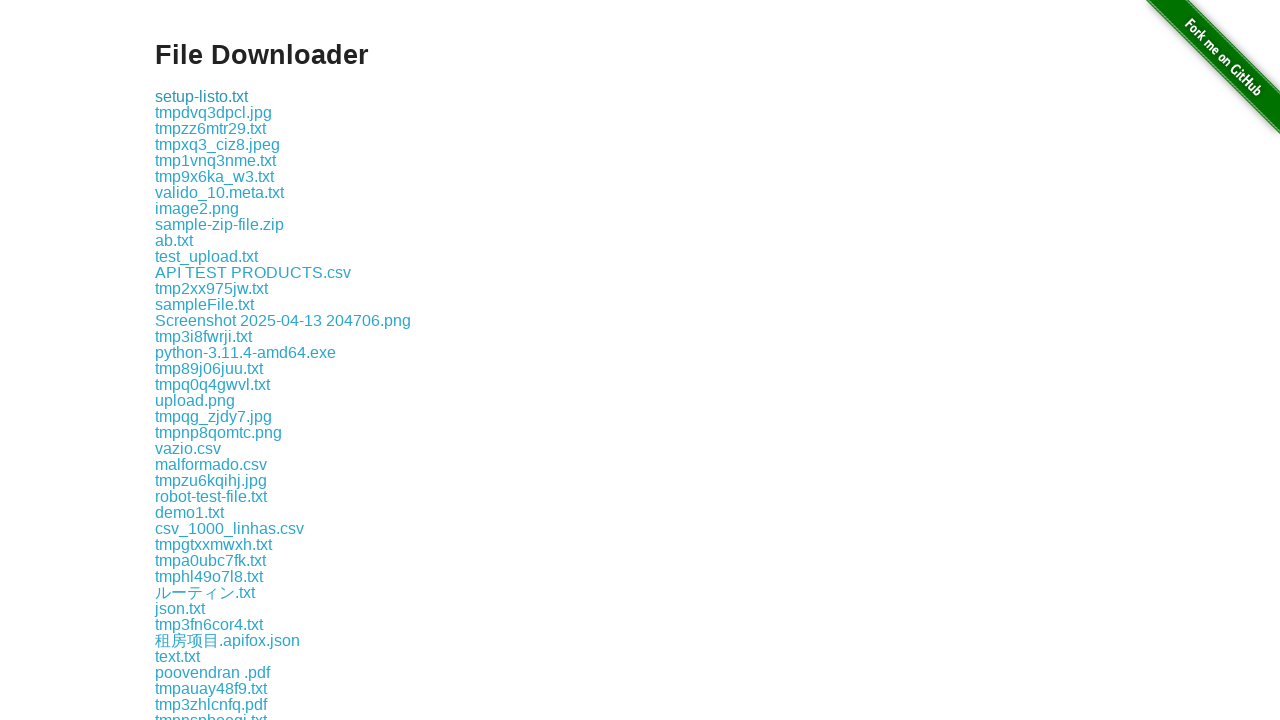

Waited for download to complete
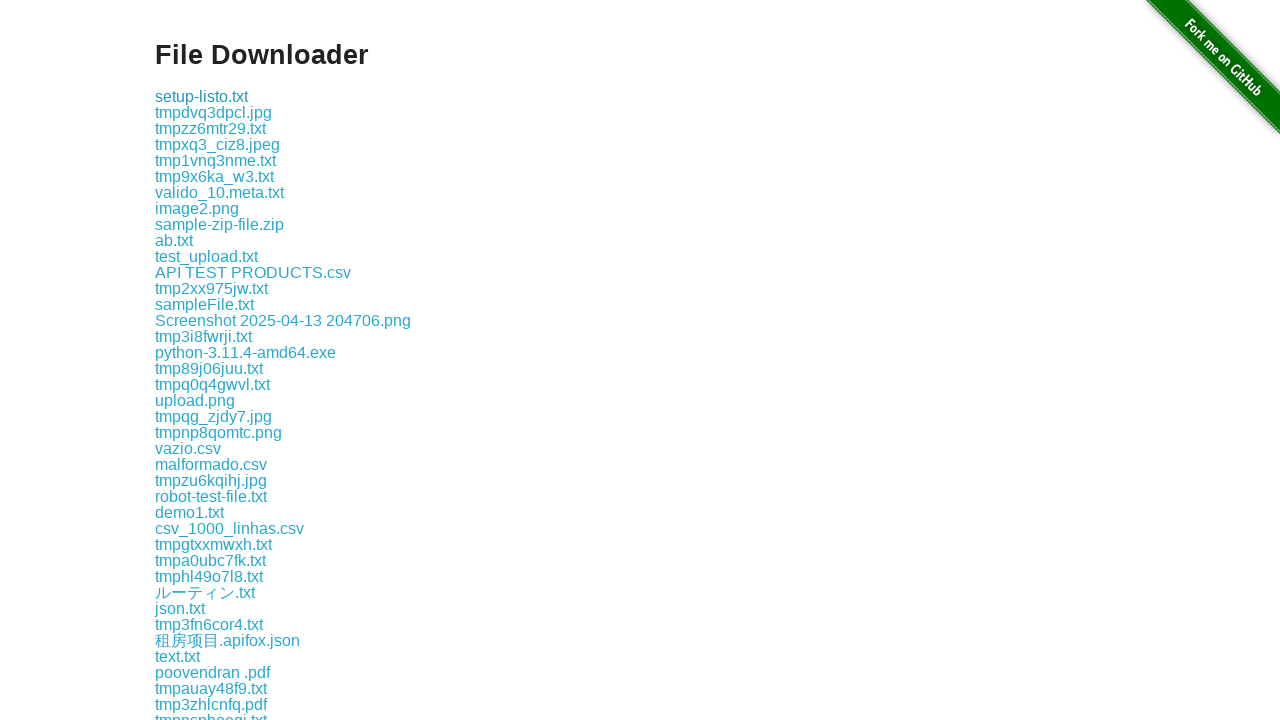

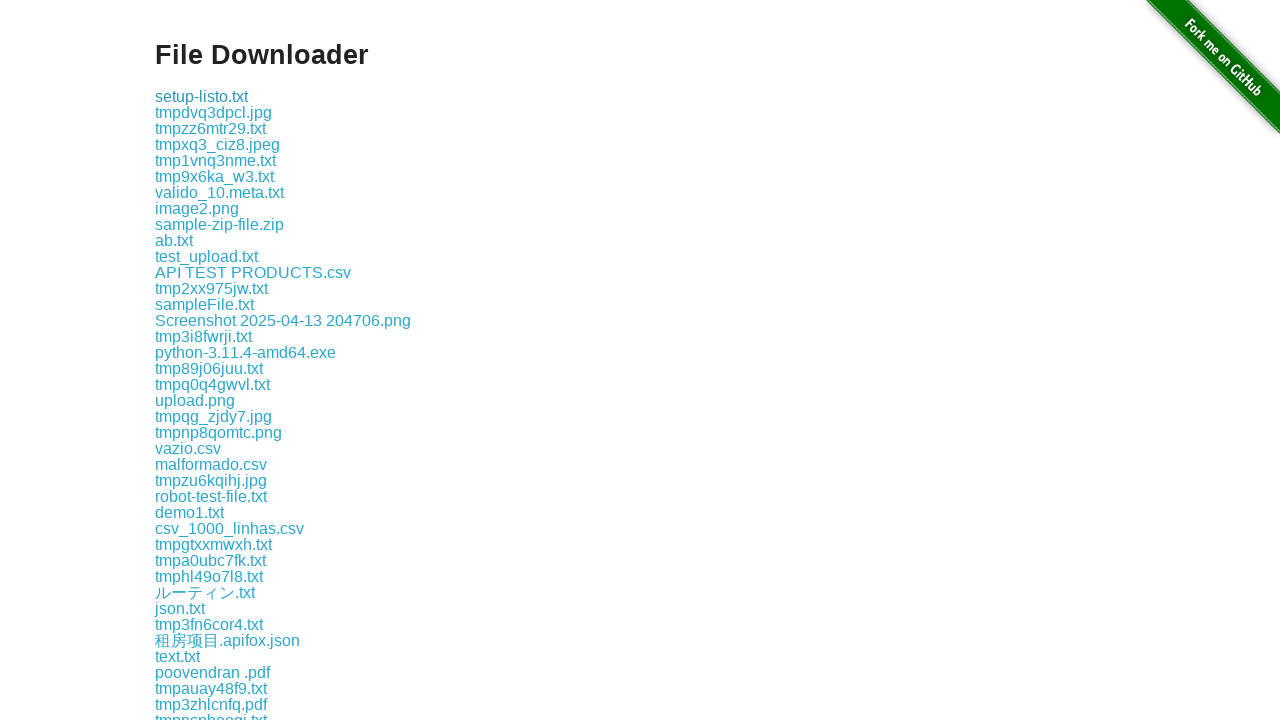